Tests file upload functionality by uploading a temporary file to a form and submitting it, then verifies that the URL changes after submission

Starting URL: https://bonigarcia.dev/selenium-webdriver-java/web-form.html

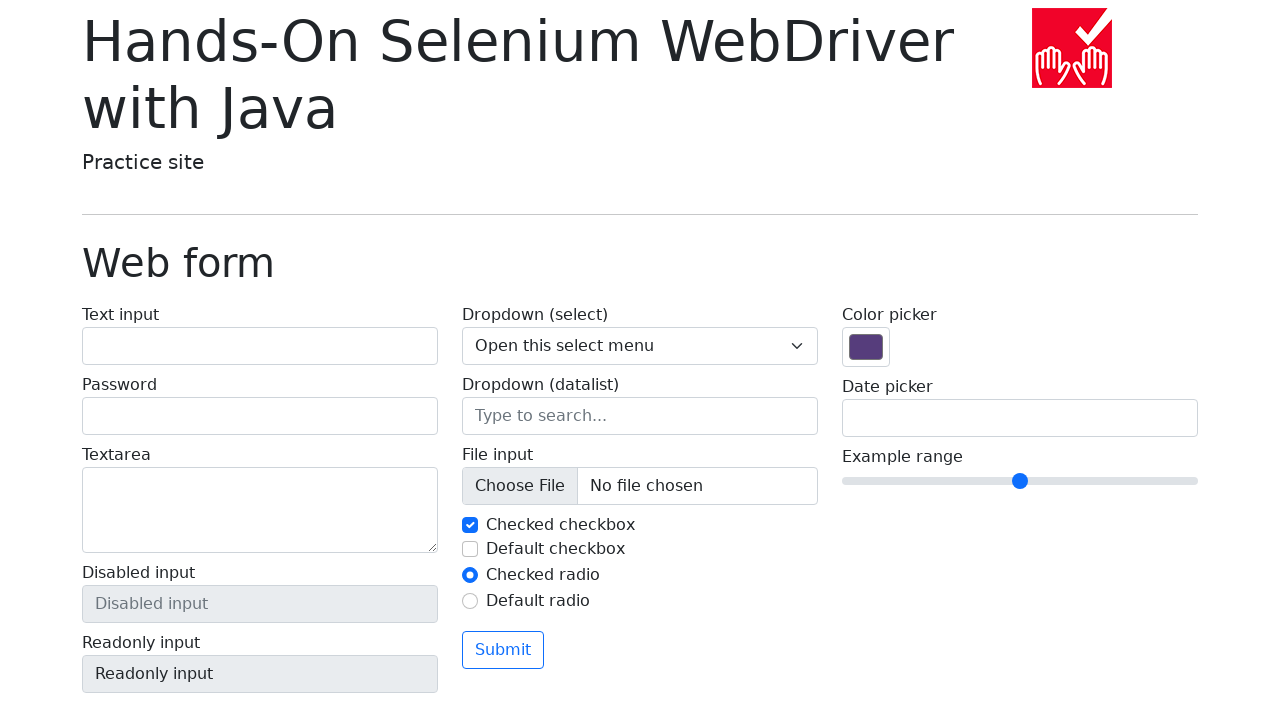

Created temporary file for upload with test content
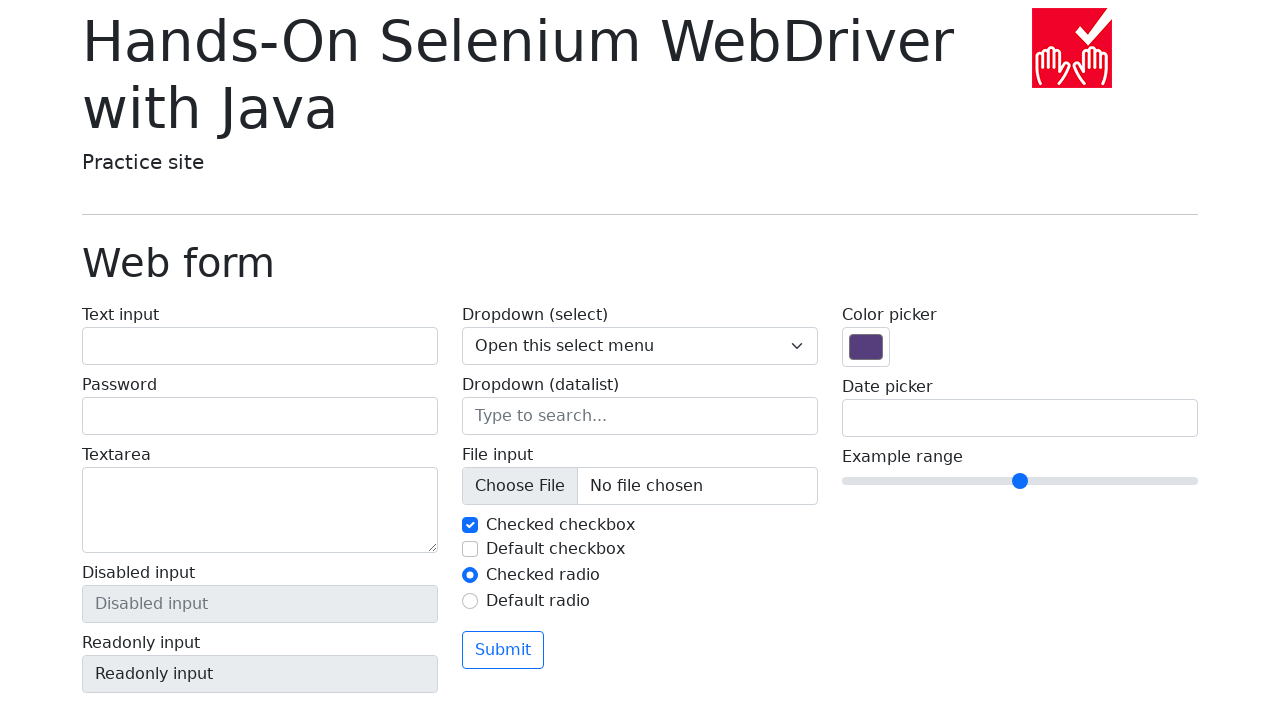

Set input file to temporary file path
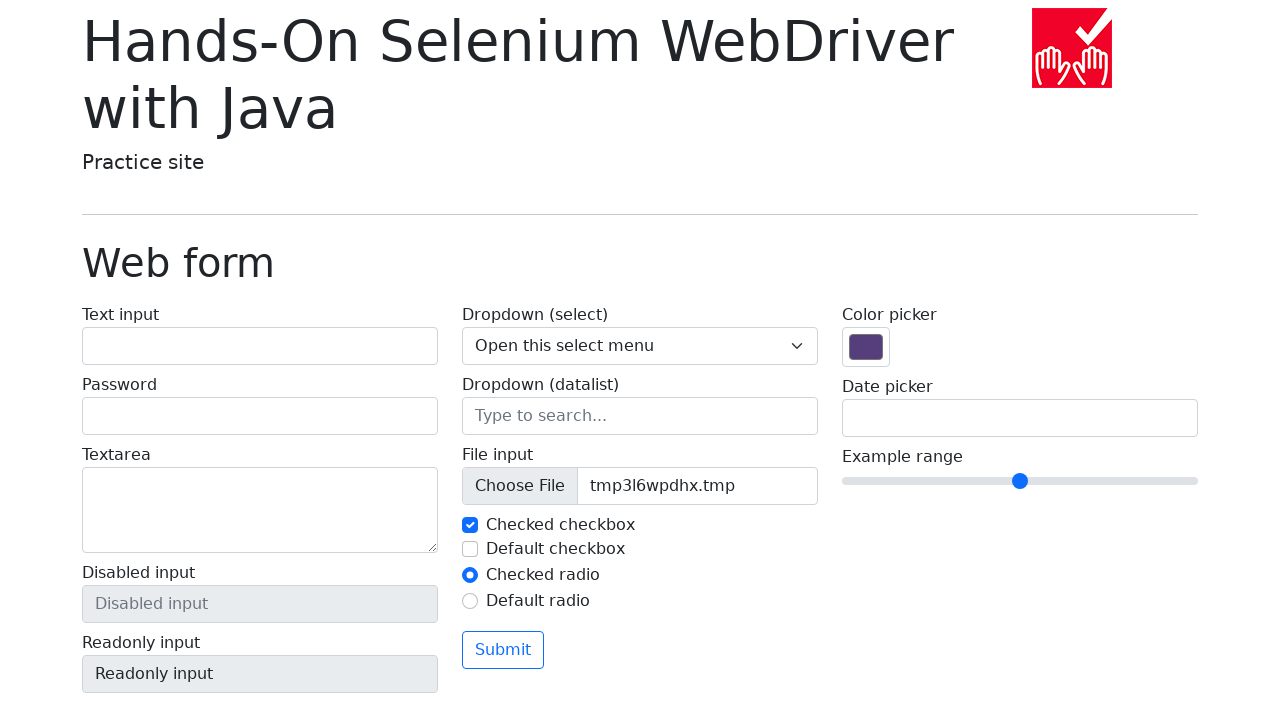

Clicked submit button to upload file and submit form at (503, 650) on button[type='submit']
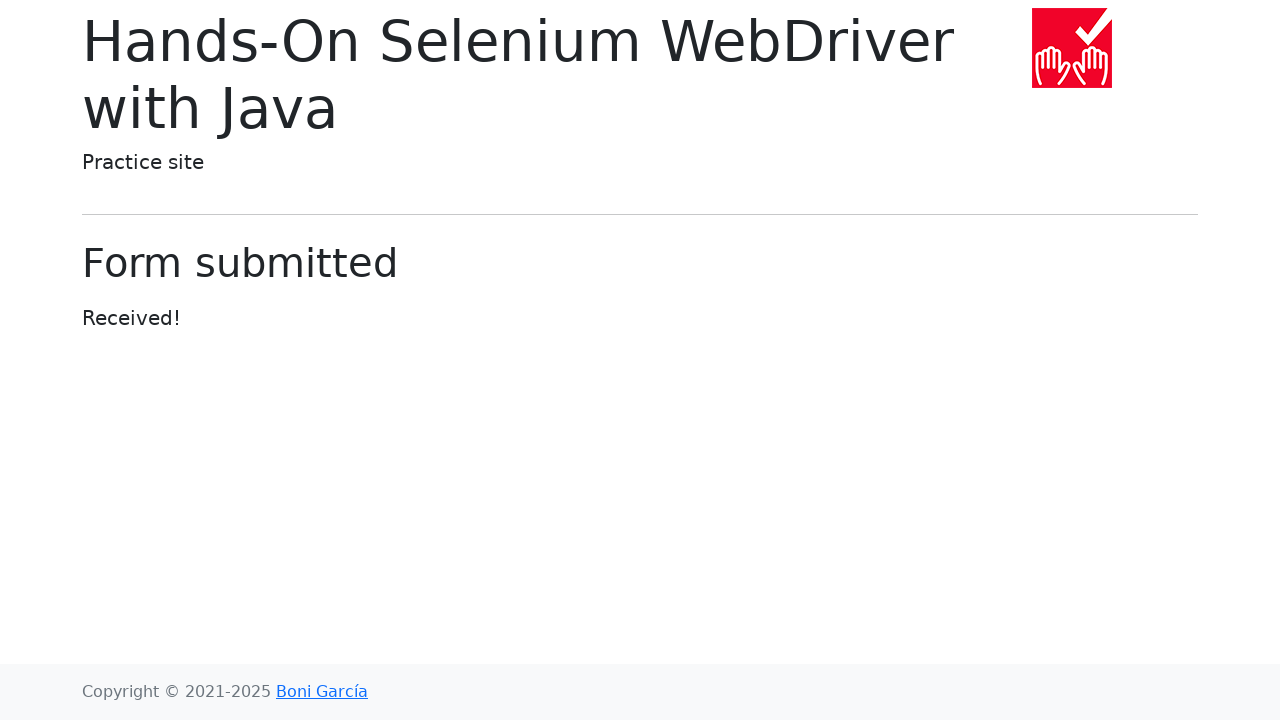

Form submission completed and page loaded
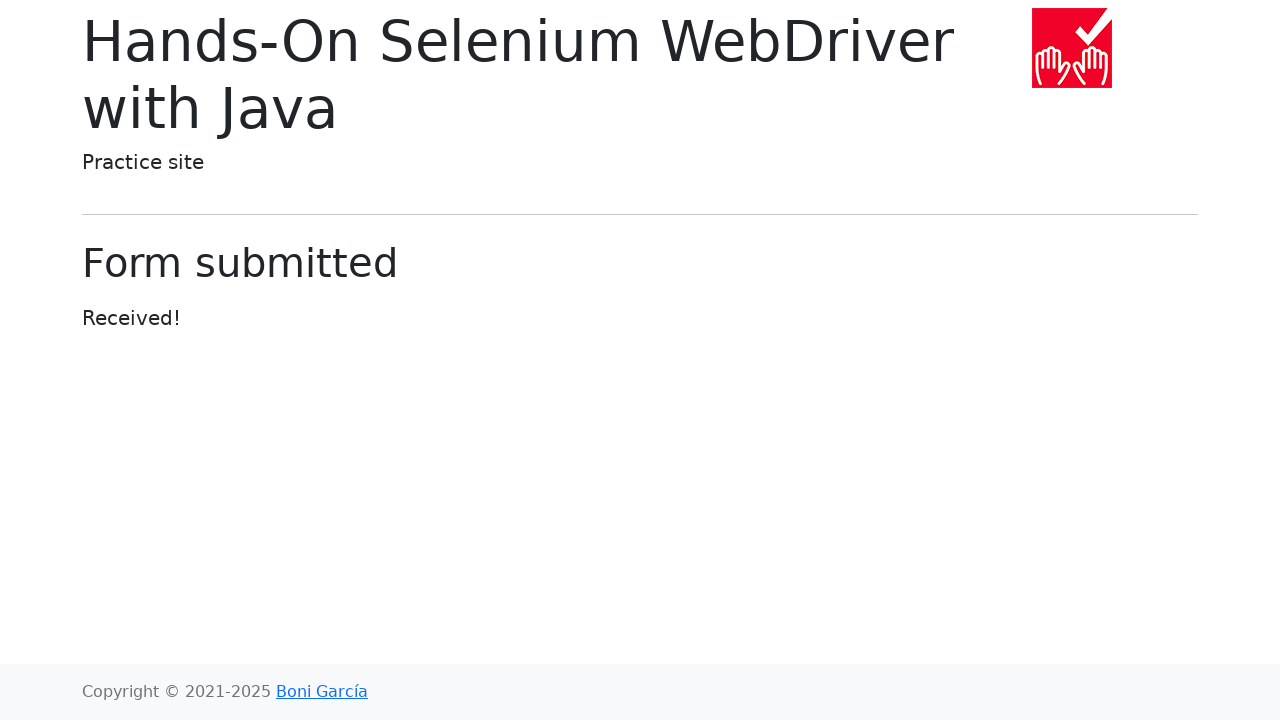

Cleaned up temporary file
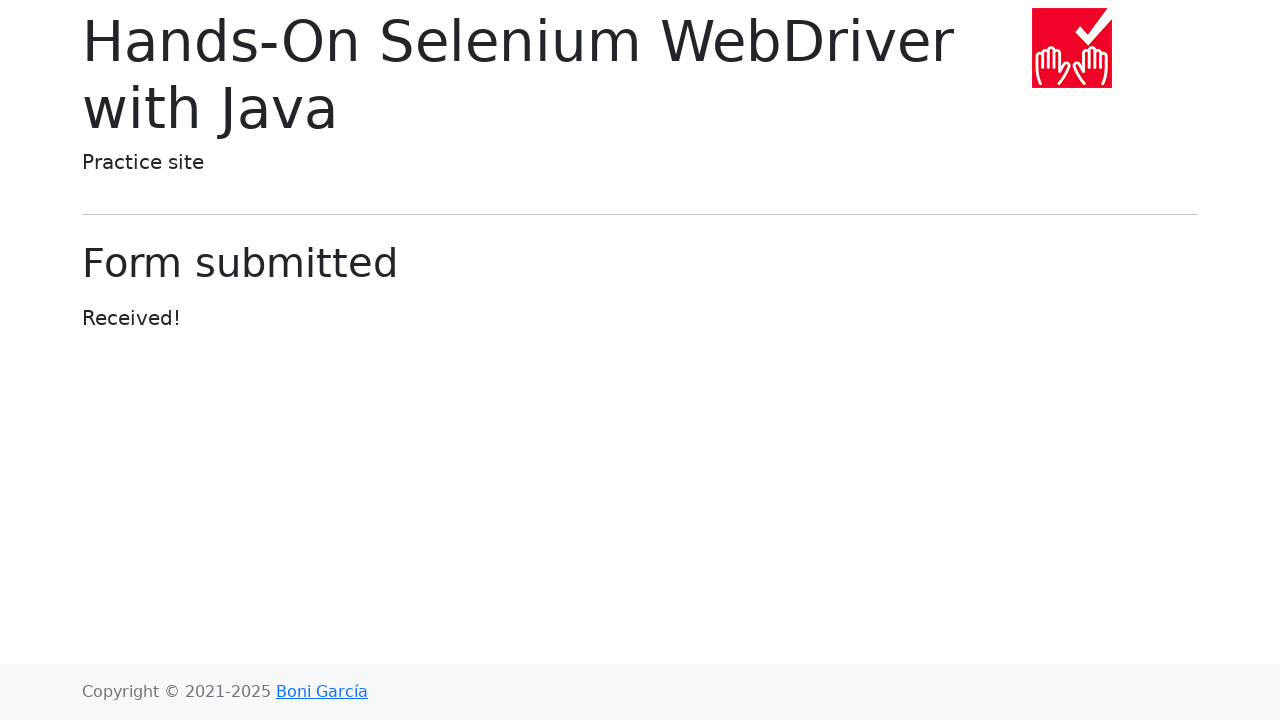

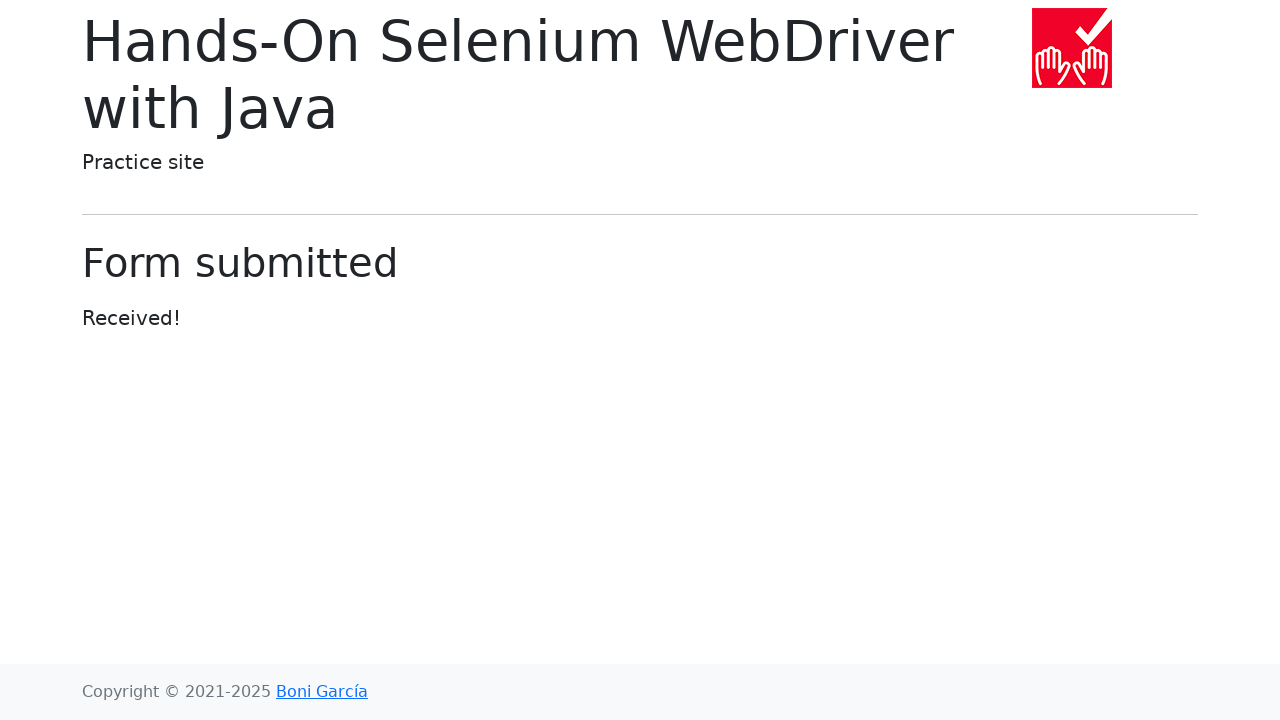